Verifies that landing on the GEICO homepage displays the correct page title

Starting URL: https://www.geico.com/

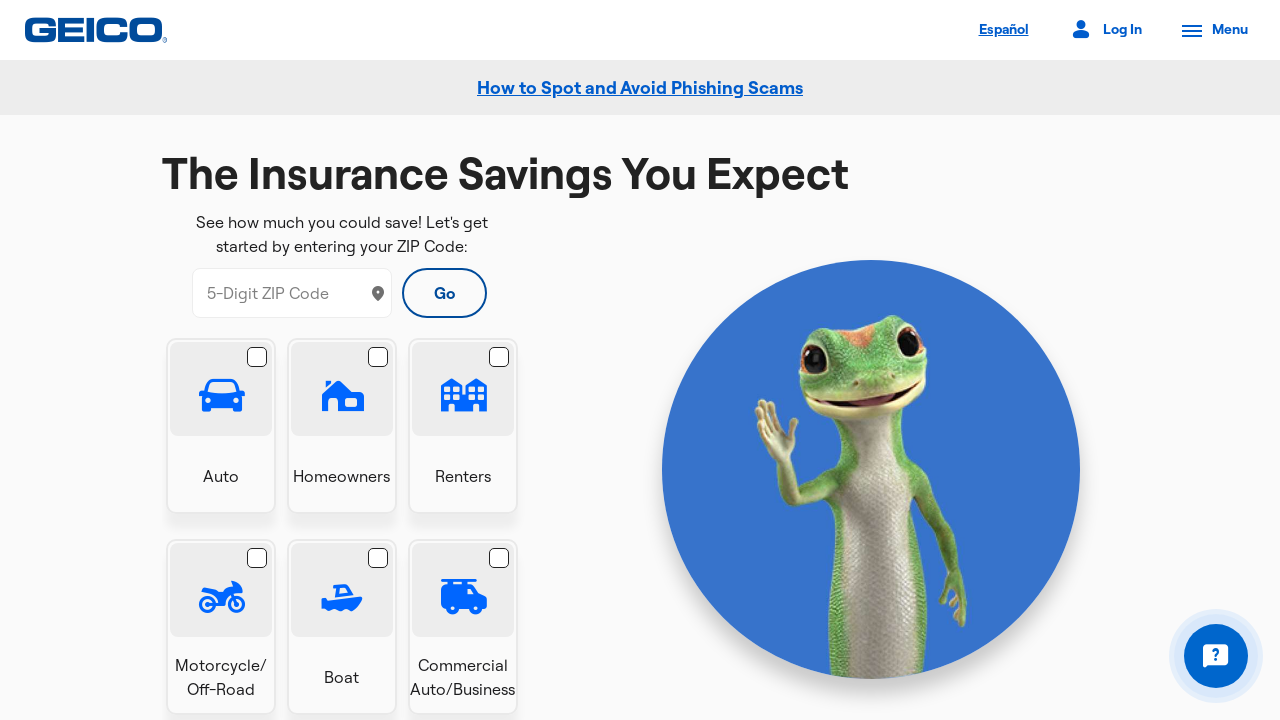

Navigated to GEICO homepage at https://www.geico.com/
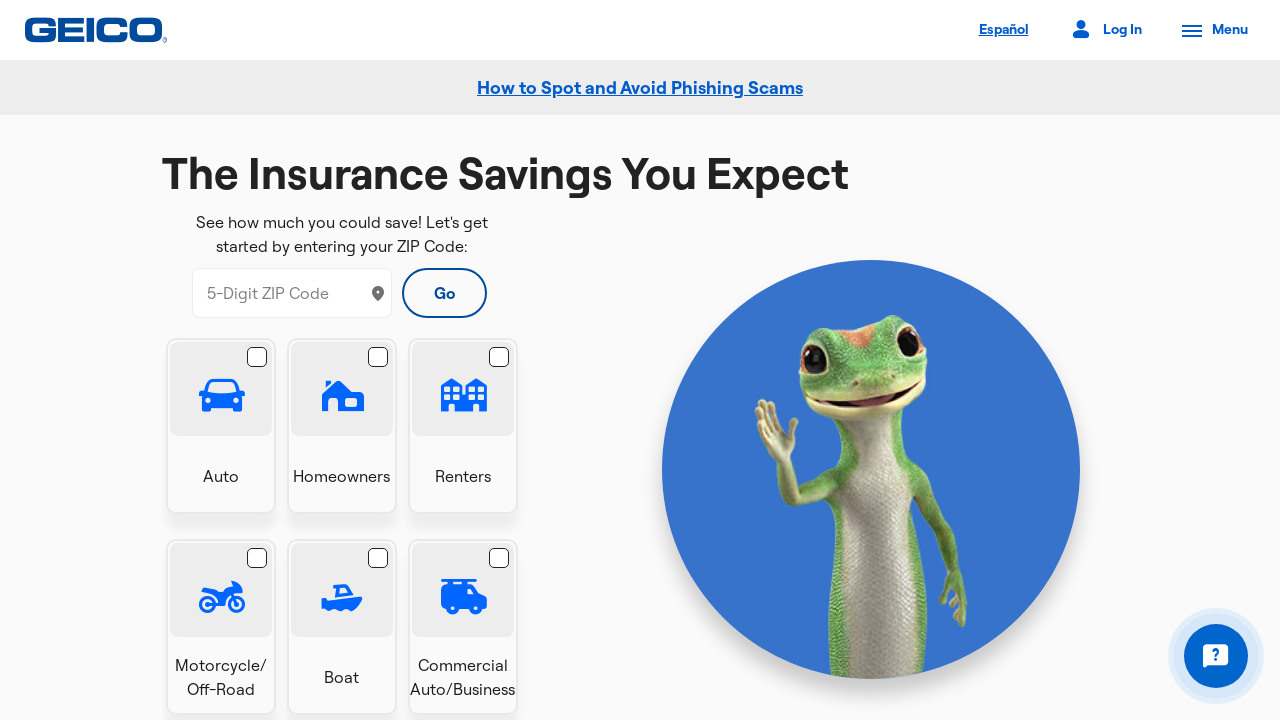

Verified page title matches expected value: 'An Insurance Company For Your Car And More | GEICO'
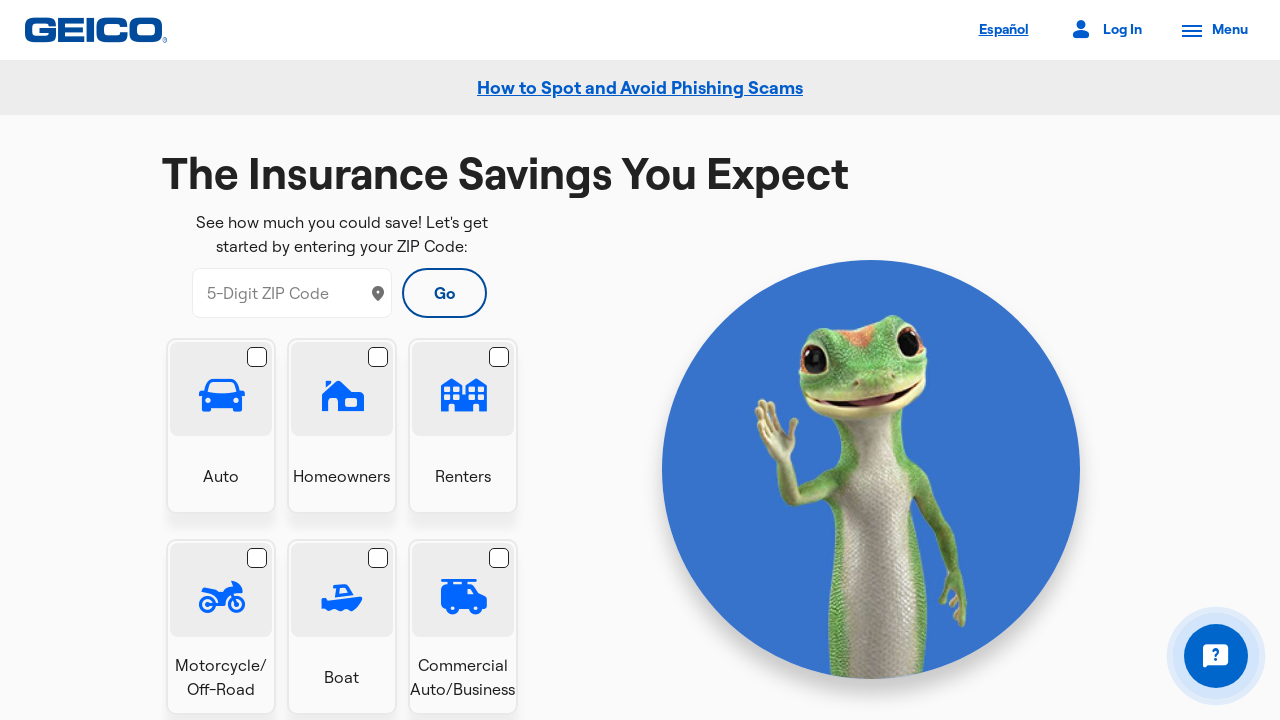

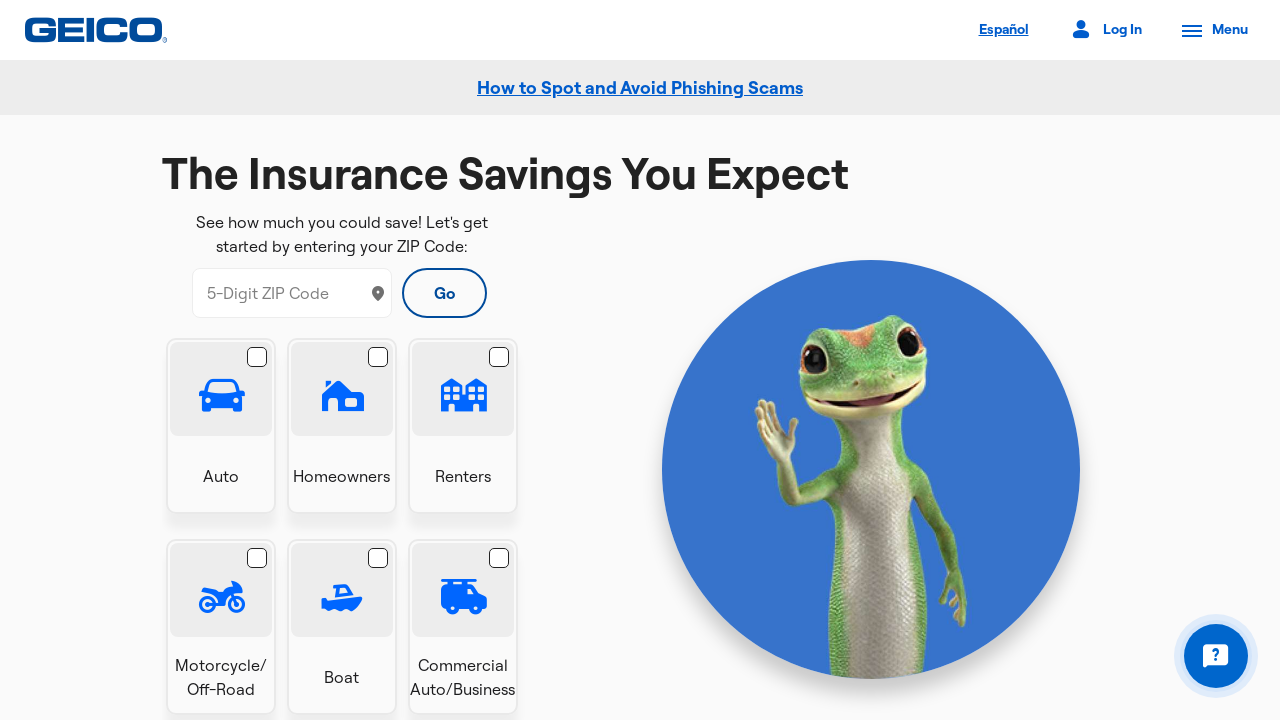